Navigates to a blog testing page and verifies that links are present on the page by checking for anchor elements.

Starting URL: http://only-testing-blog.blogspot.in/2013/09/testing.html

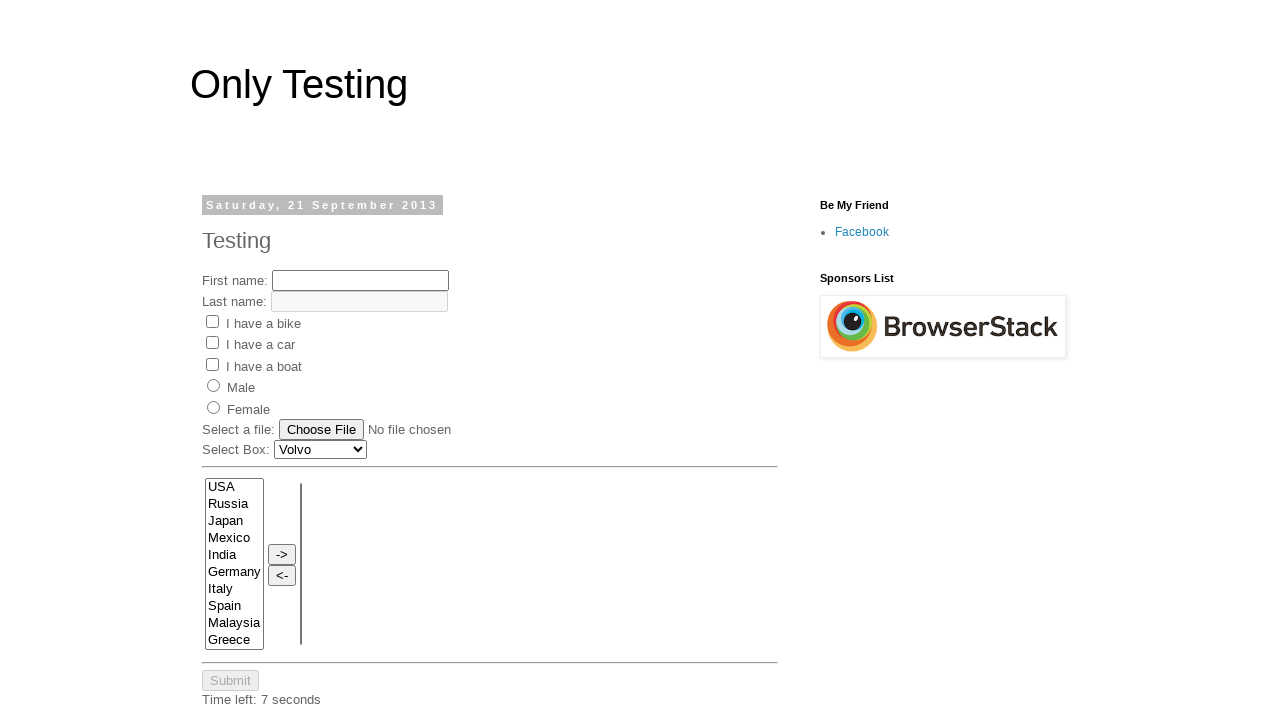

Waited for page to load completely (networkidle state)
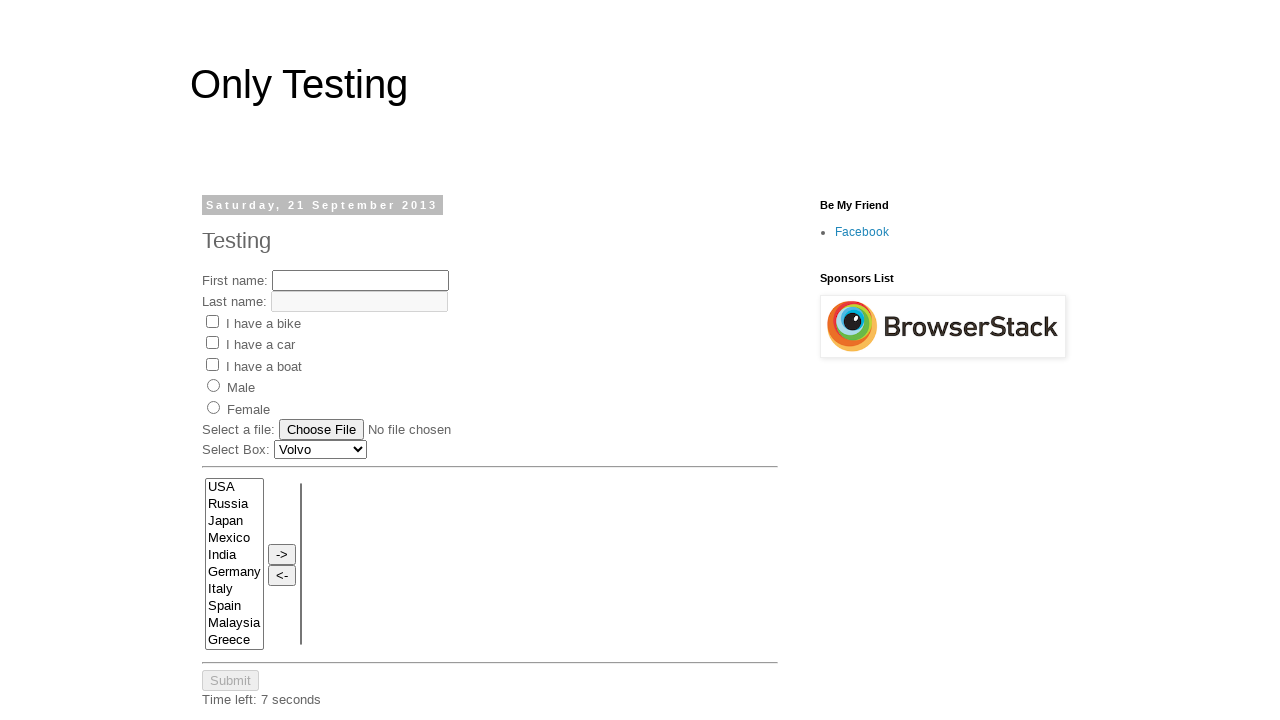

Located all anchor elements on the page
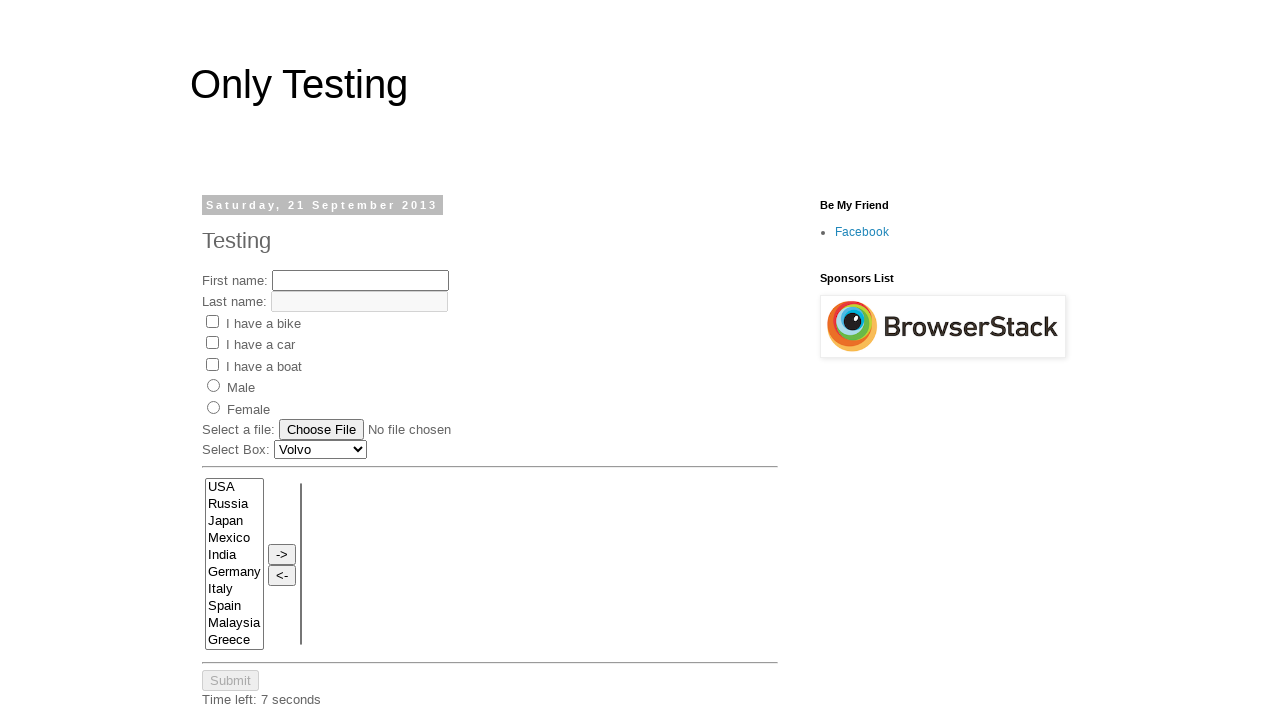

Counted 21 links on the page
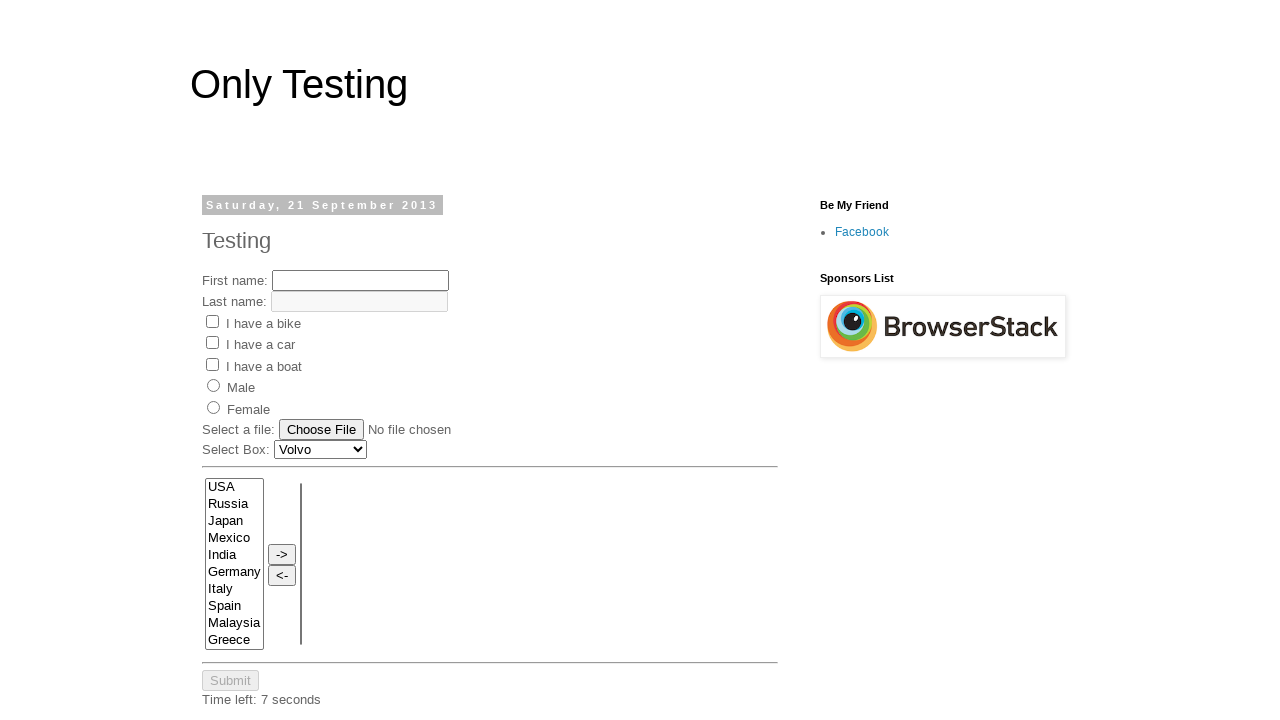

Verified that at least one link is present on the page
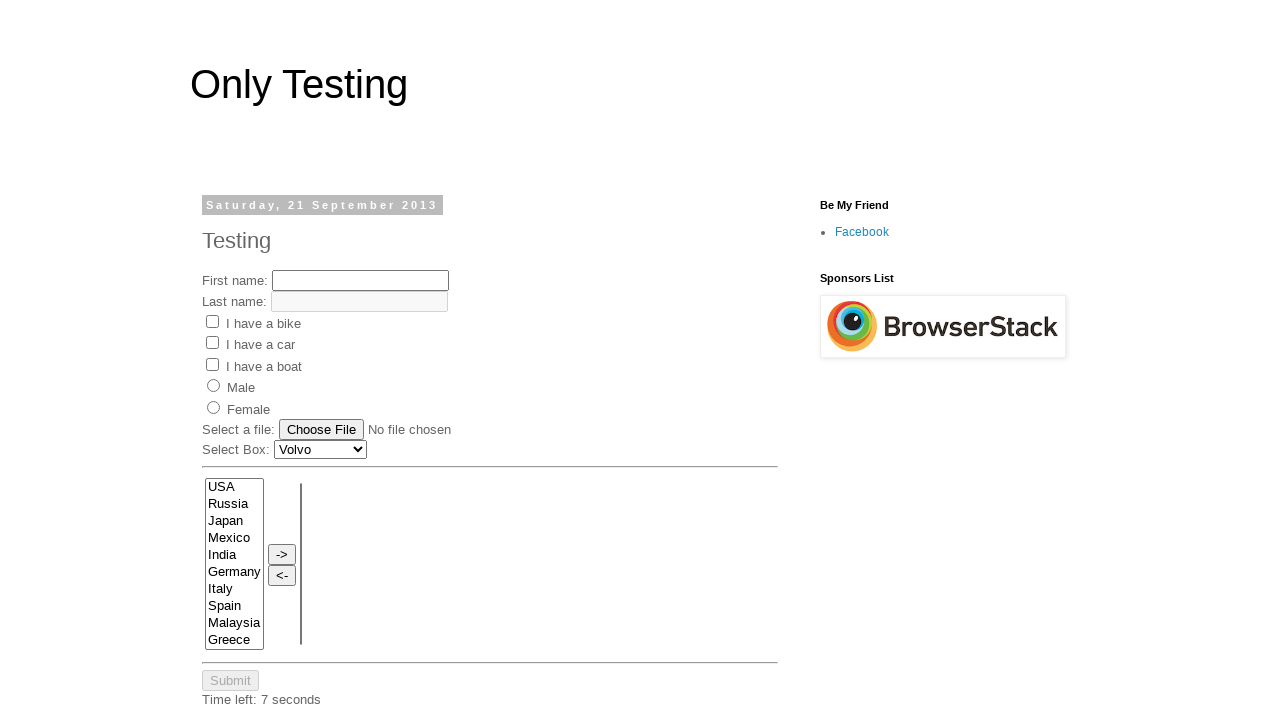

Verified that the first link is attached to the DOM
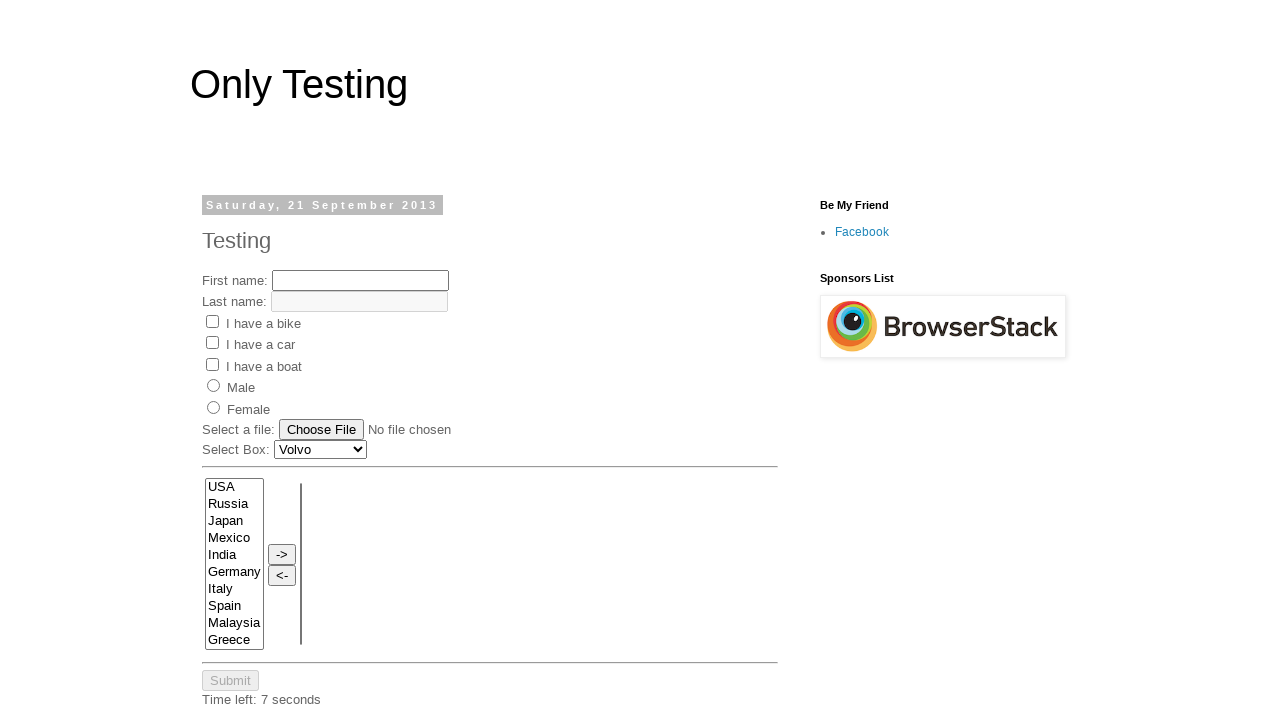

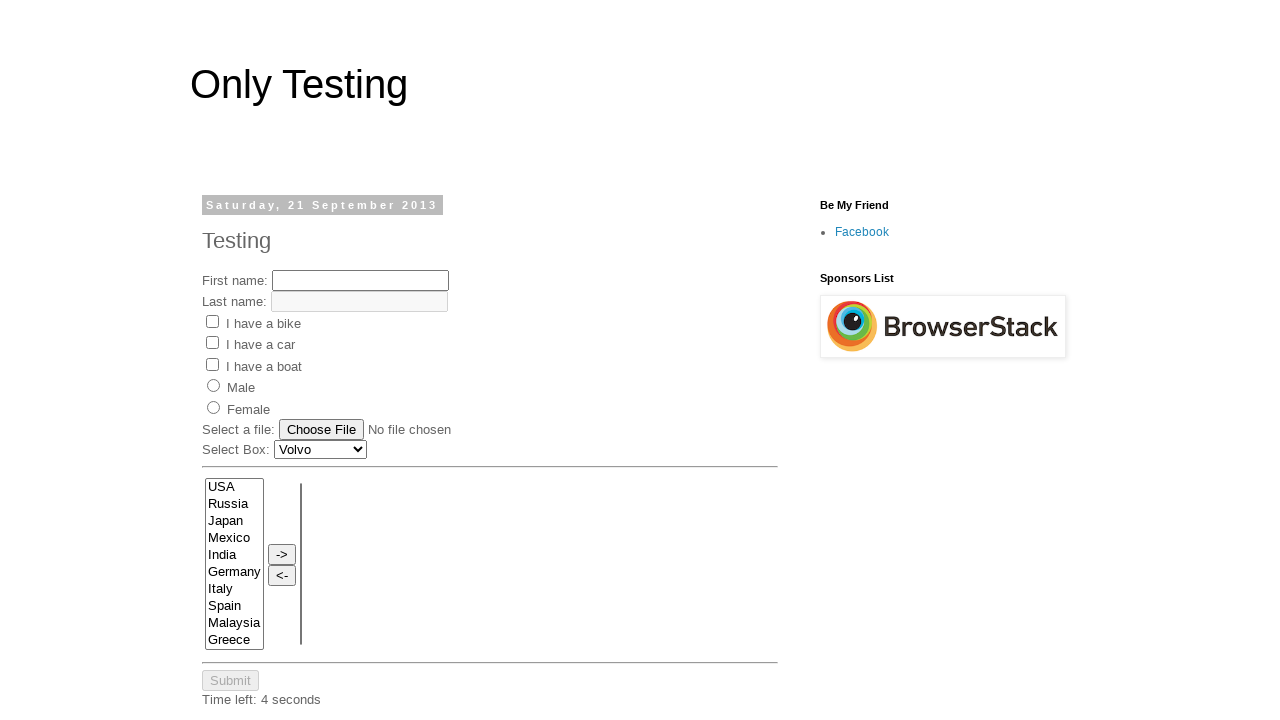